Tests that an unsaved change to an employee's name doesn't persist when switching between employees

Starting URL: https://devmountain-qa.github.io/employee-manager/1.2_Version/index.html

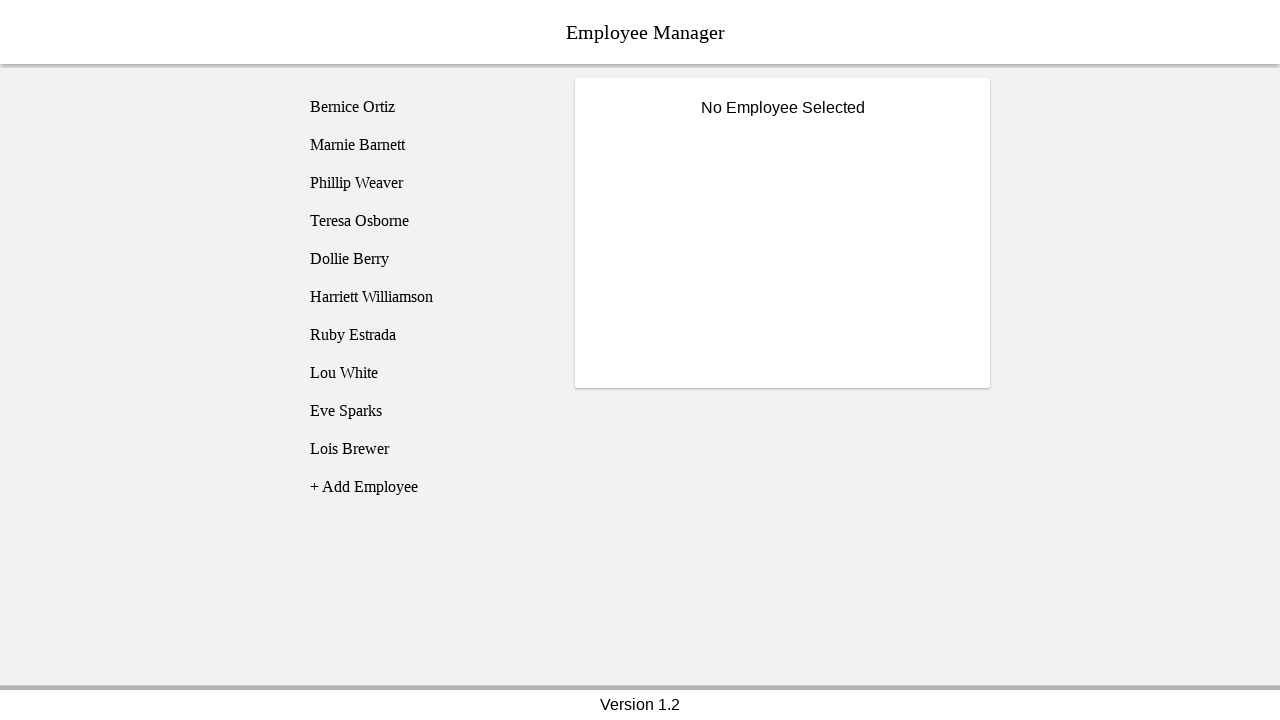

Clicked on Bernice Ortiz employee at (425, 107) on [name='employee1']
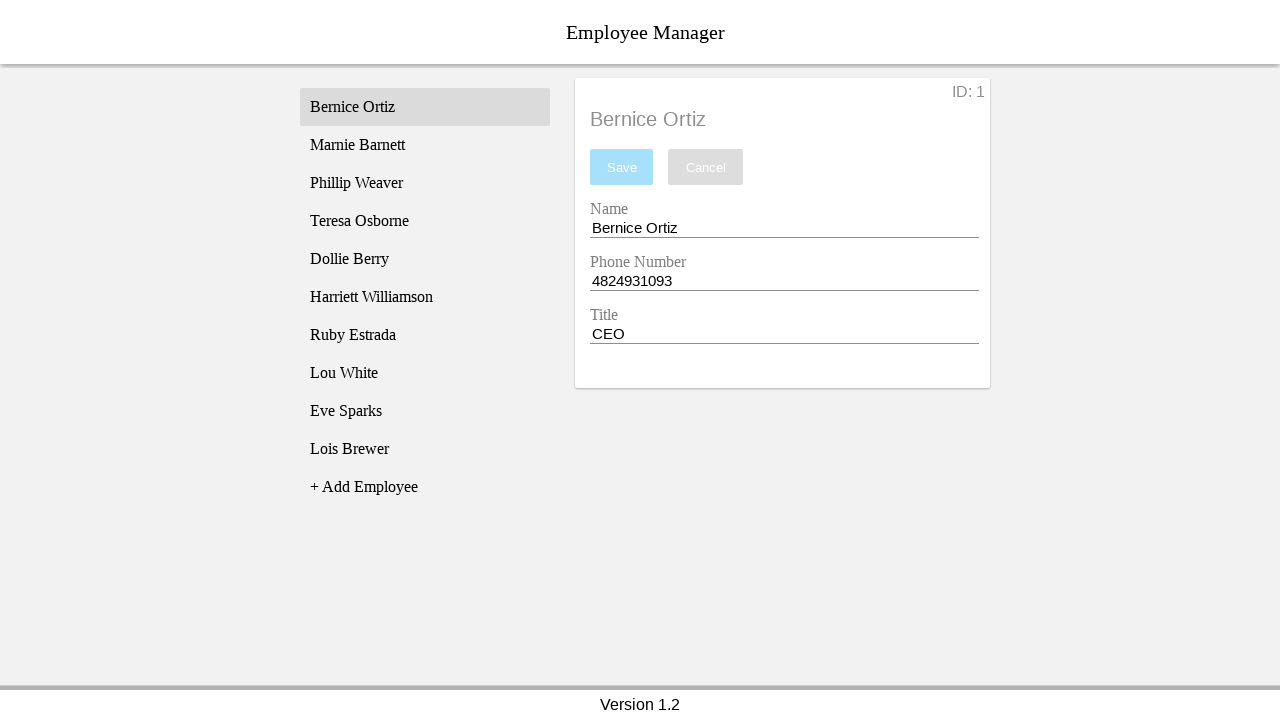

Name input field became visible
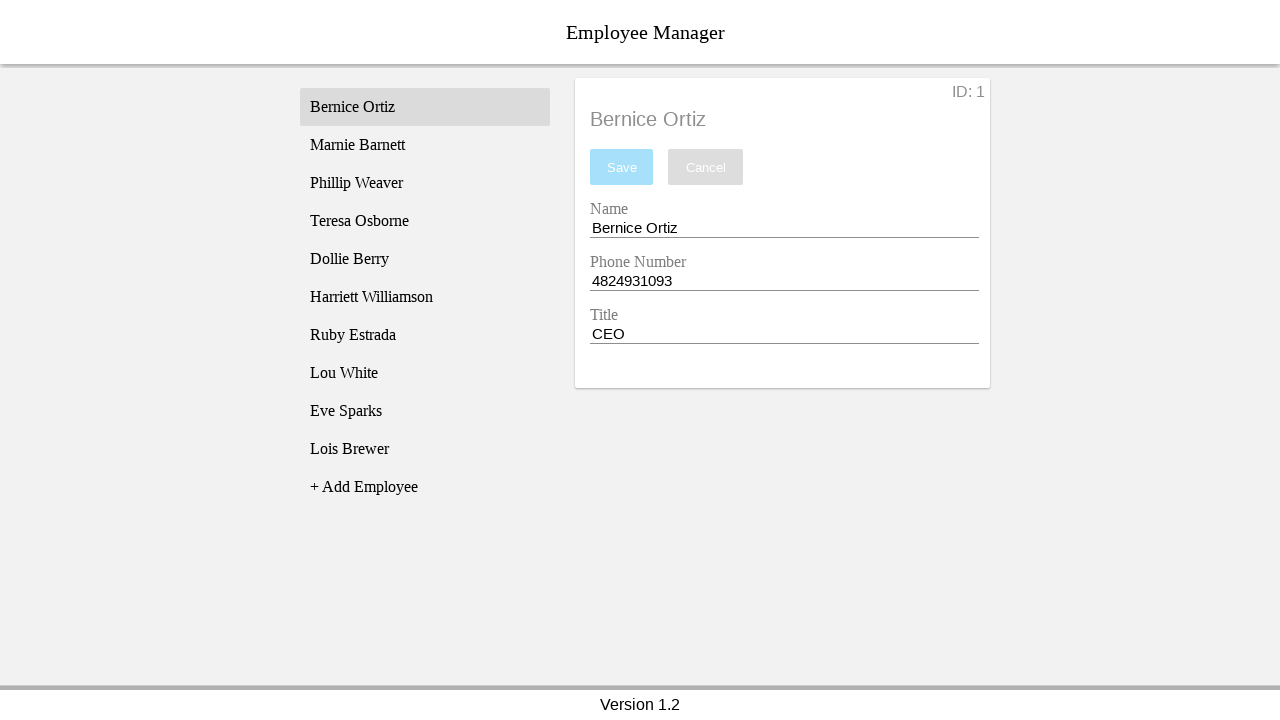

Filled name field with 'Test Name' (unsaved change) on [name='nameEntry']
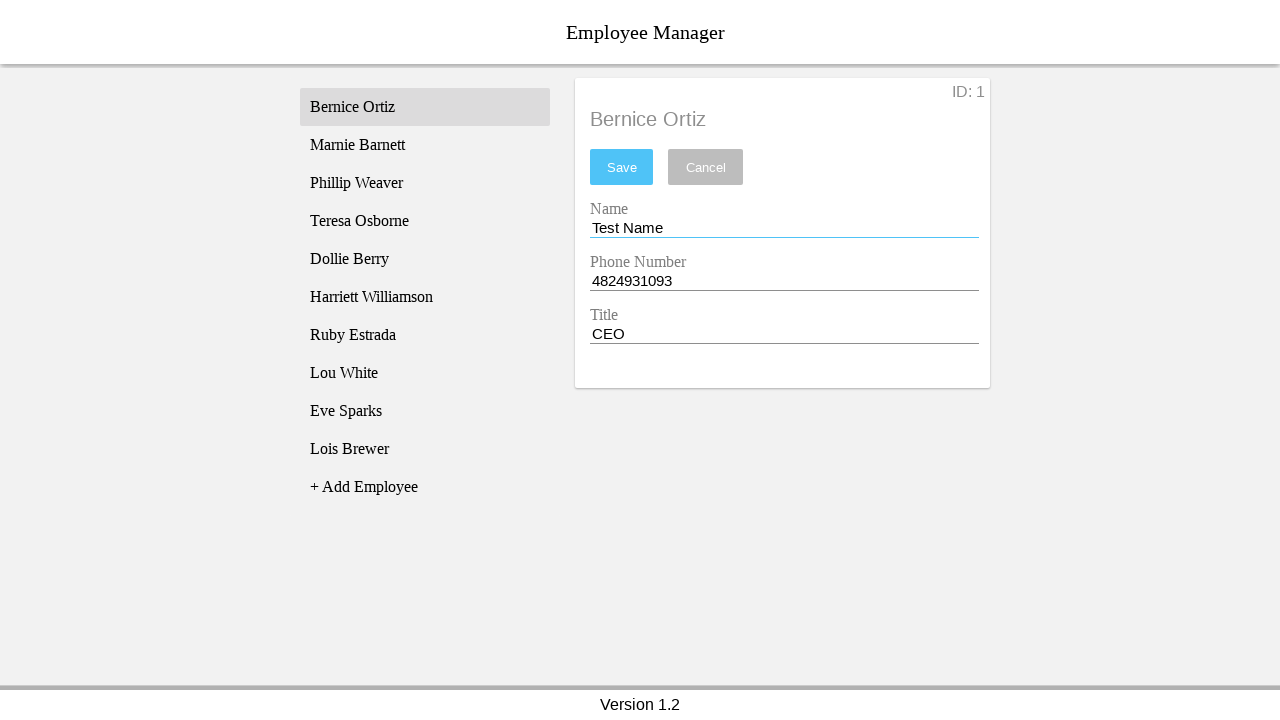

Clicked on Phillip Weaver employee to switch away at (425, 183) on [name='employee3']
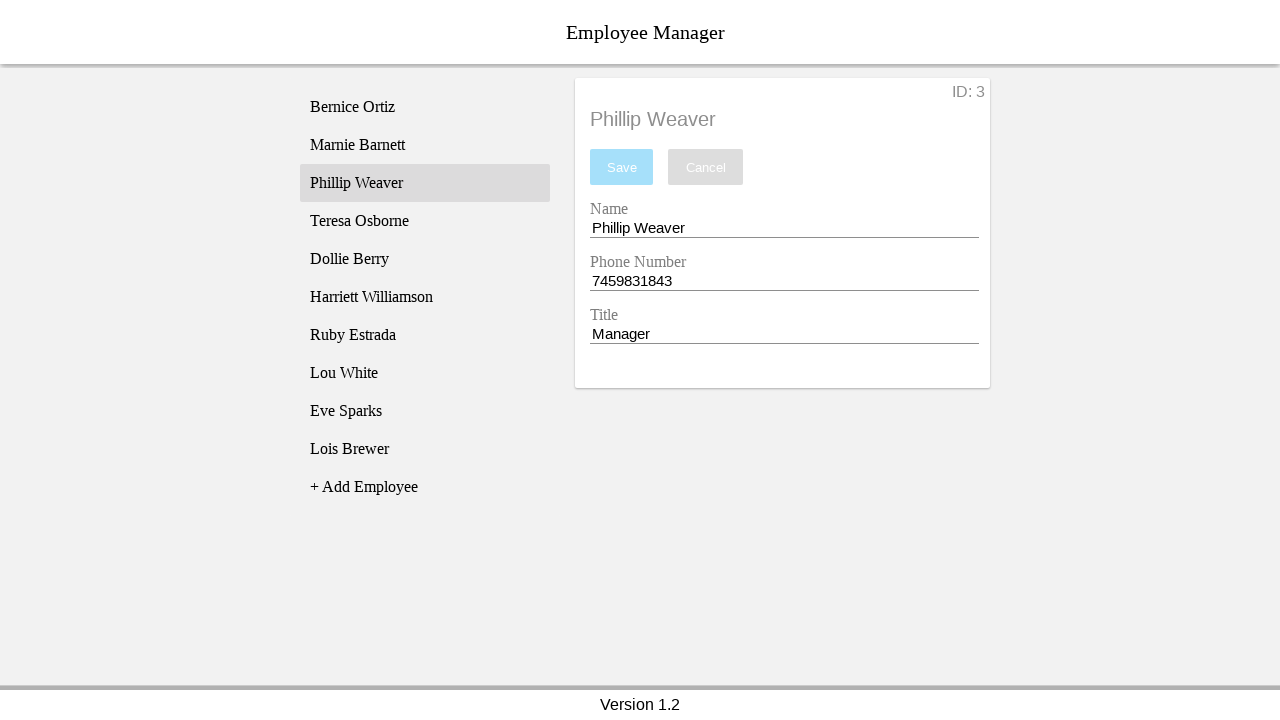

Phillip Weaver's data loaded in name field
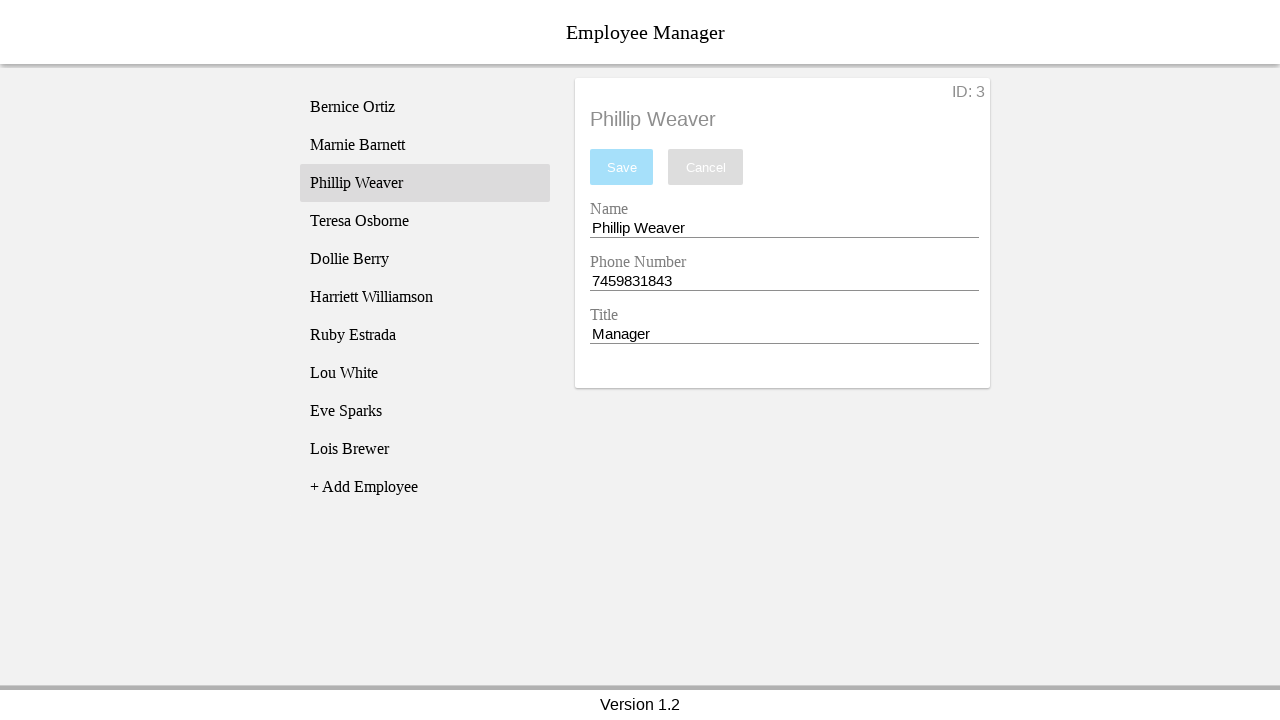

Clicked back on Bernice Ortiz employee at (425, 107) on [name='employee1']
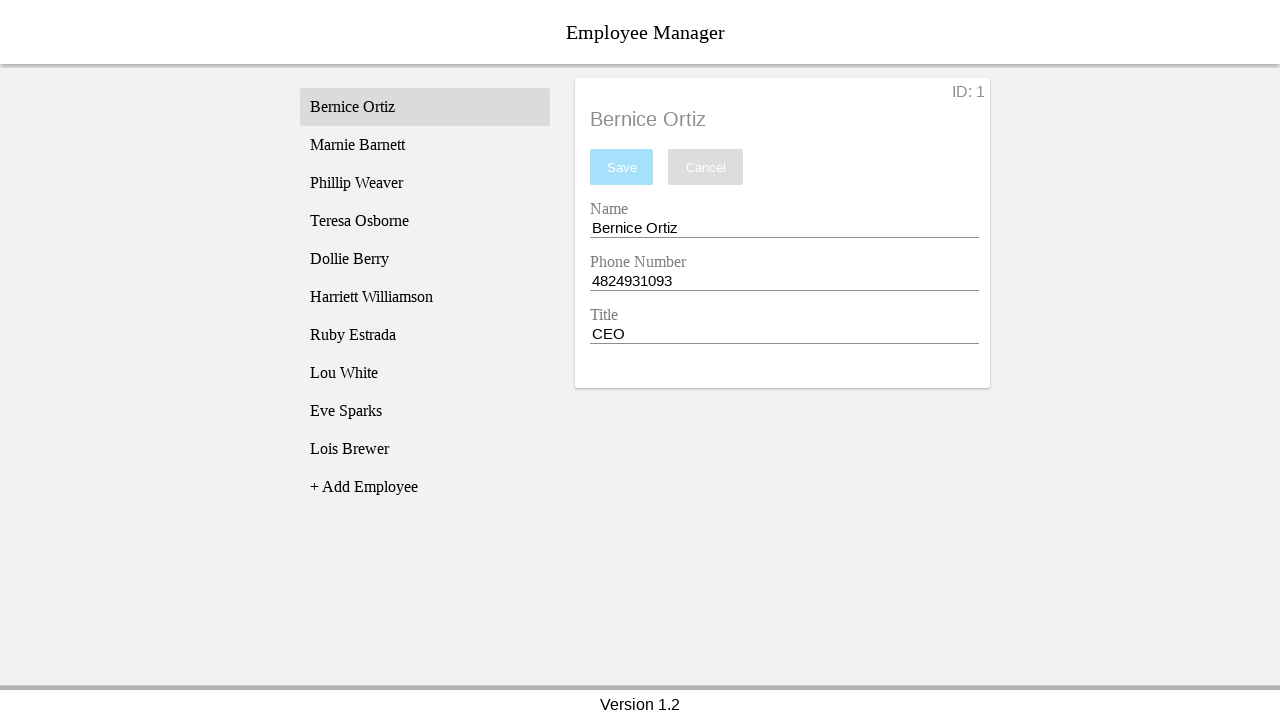

Bernice Ortiz's original data reloaded - unsaved change did not persist
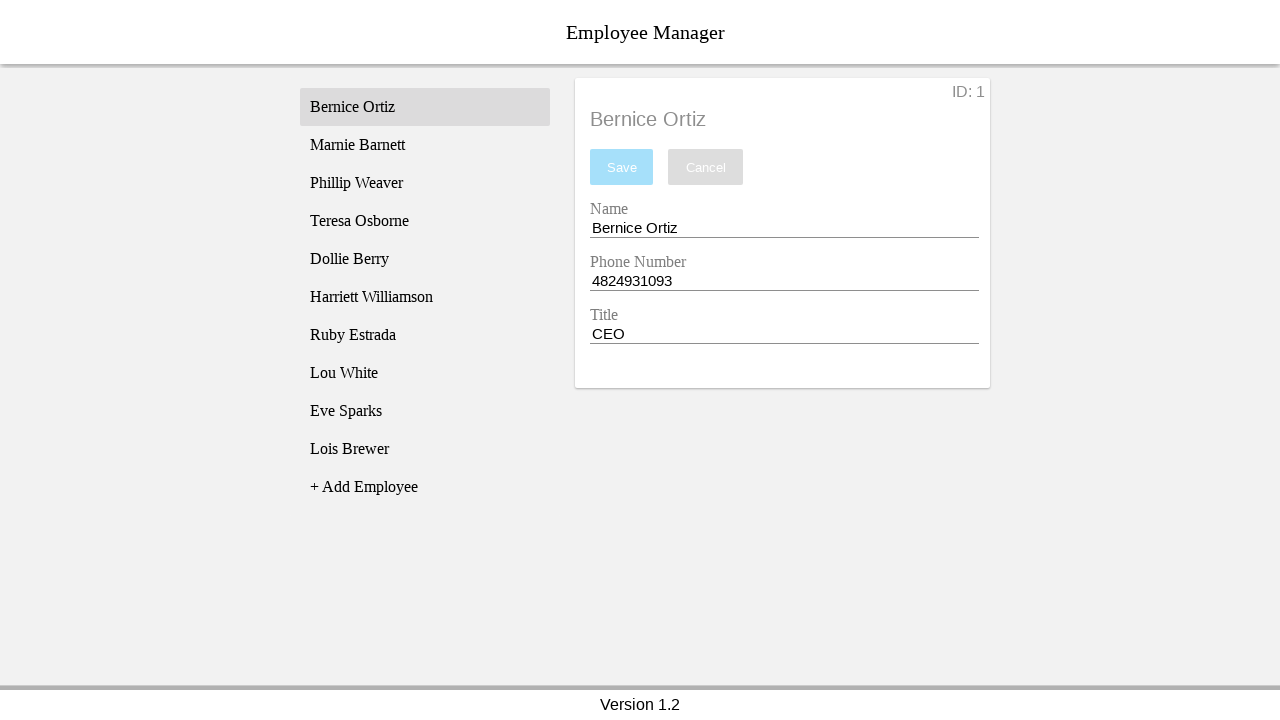

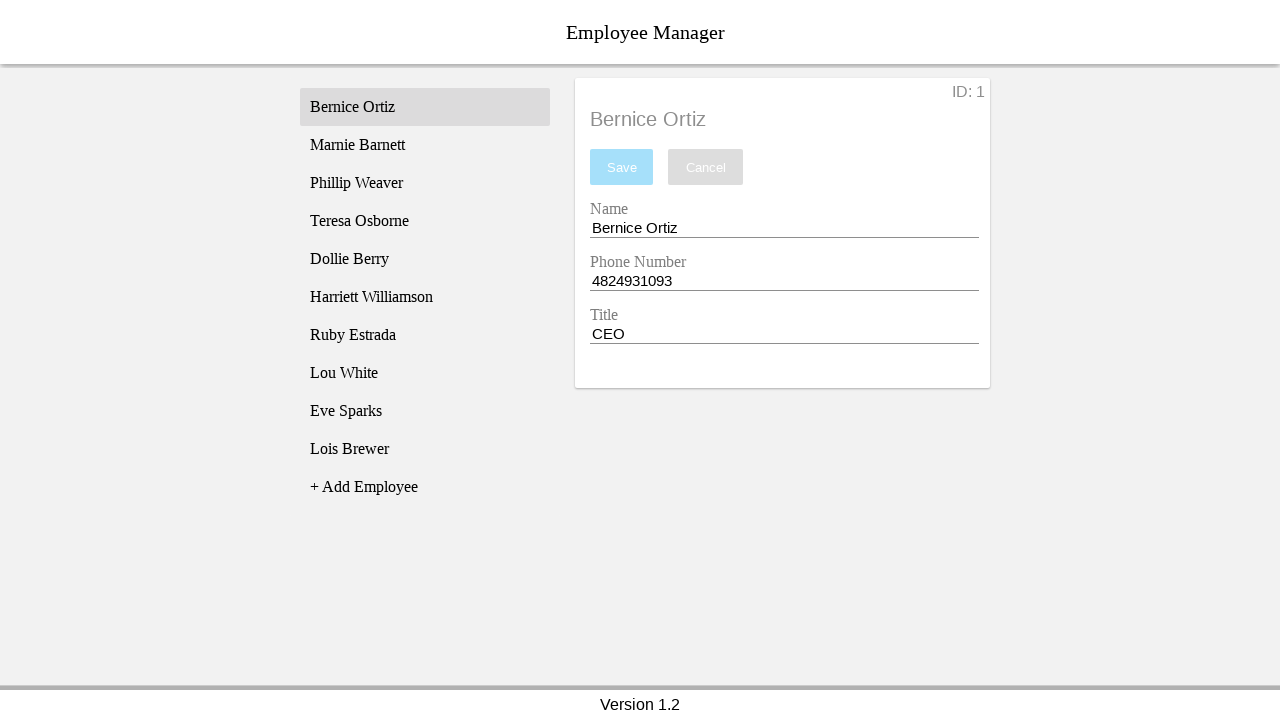